Tests an e-commerce vegetable shopping site by searching for products, verifying search results, and adding items to cart

Starting URL: https://rahulshettyacademy.com/seleniumPractise/#/

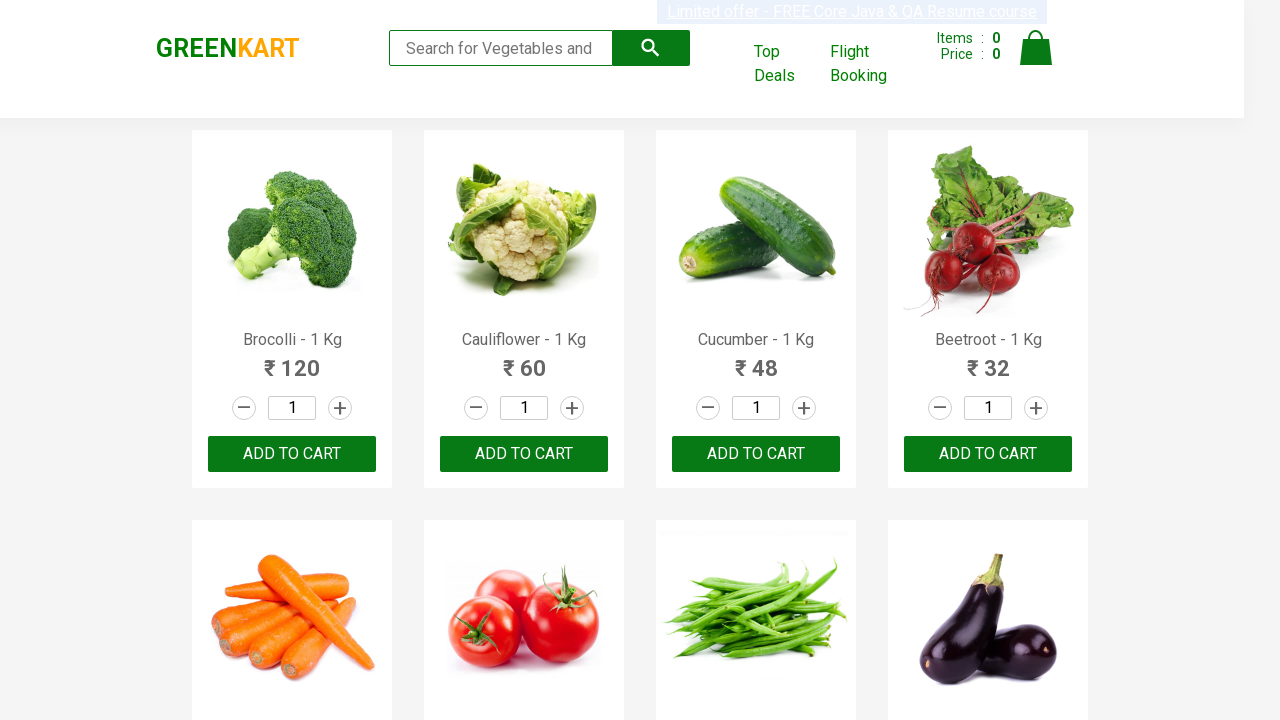

Filled search field with 'ca' to search for products on .search-keyword
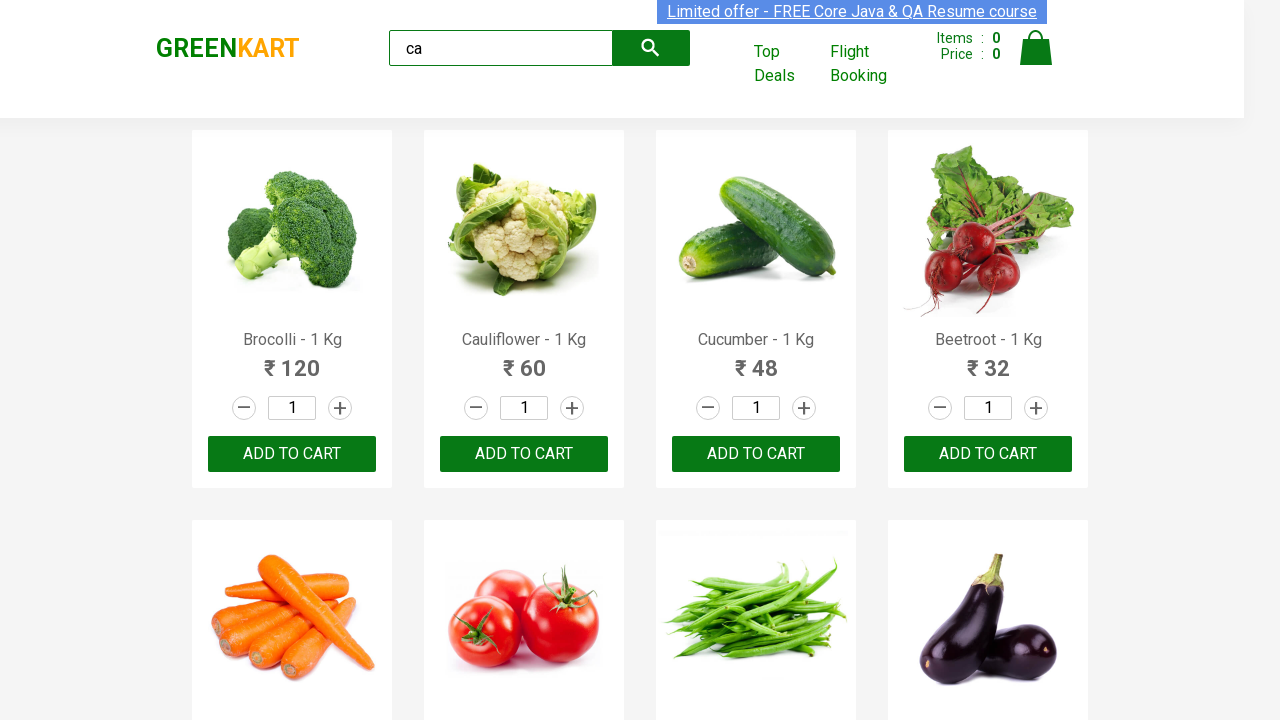

Waited 5 seconds for search results to load
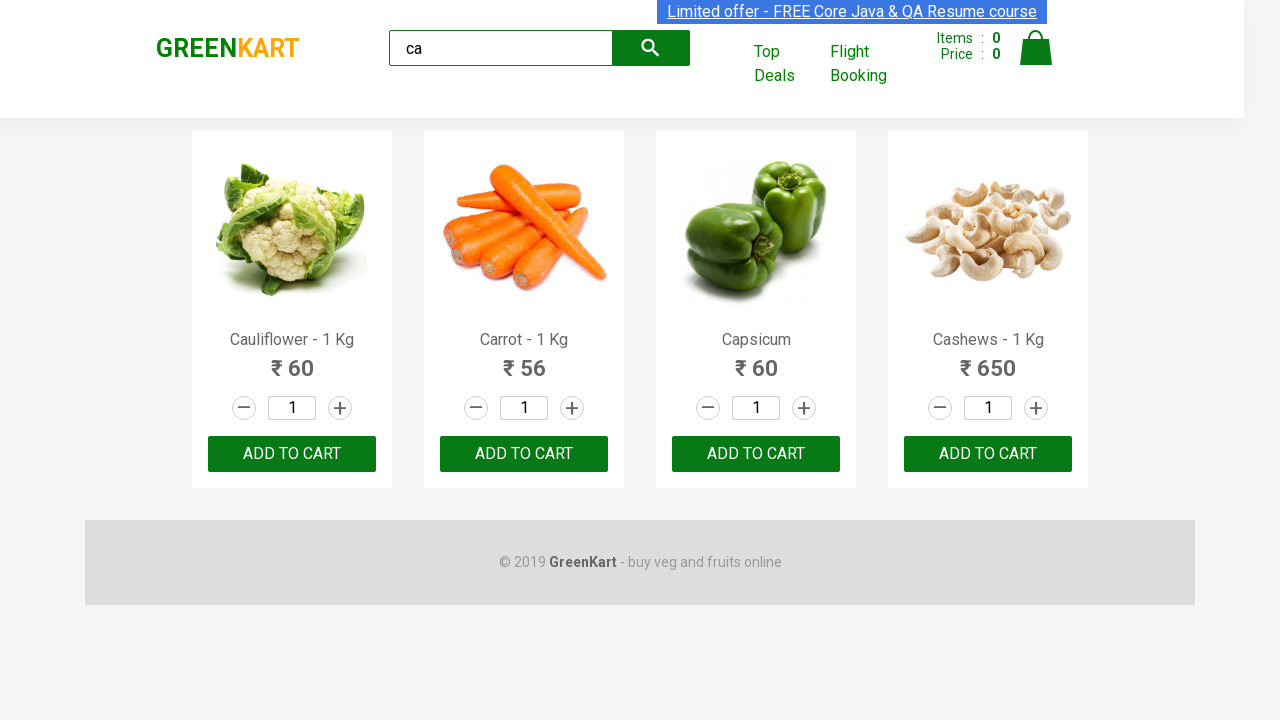

Waited for product elements to become visible
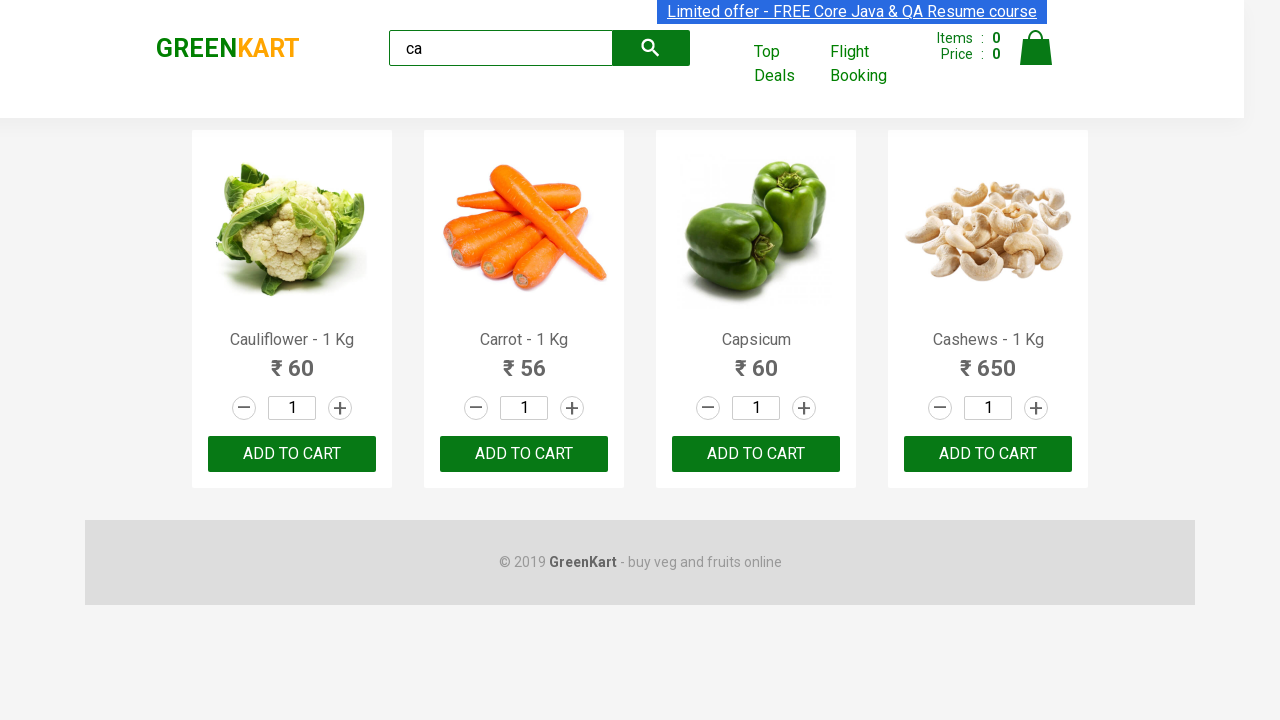

Clicked ADD TO CART button for the second visible product at (524, 454) on .products .product >> nth=1 >> internal:text="ADD TO CART"i
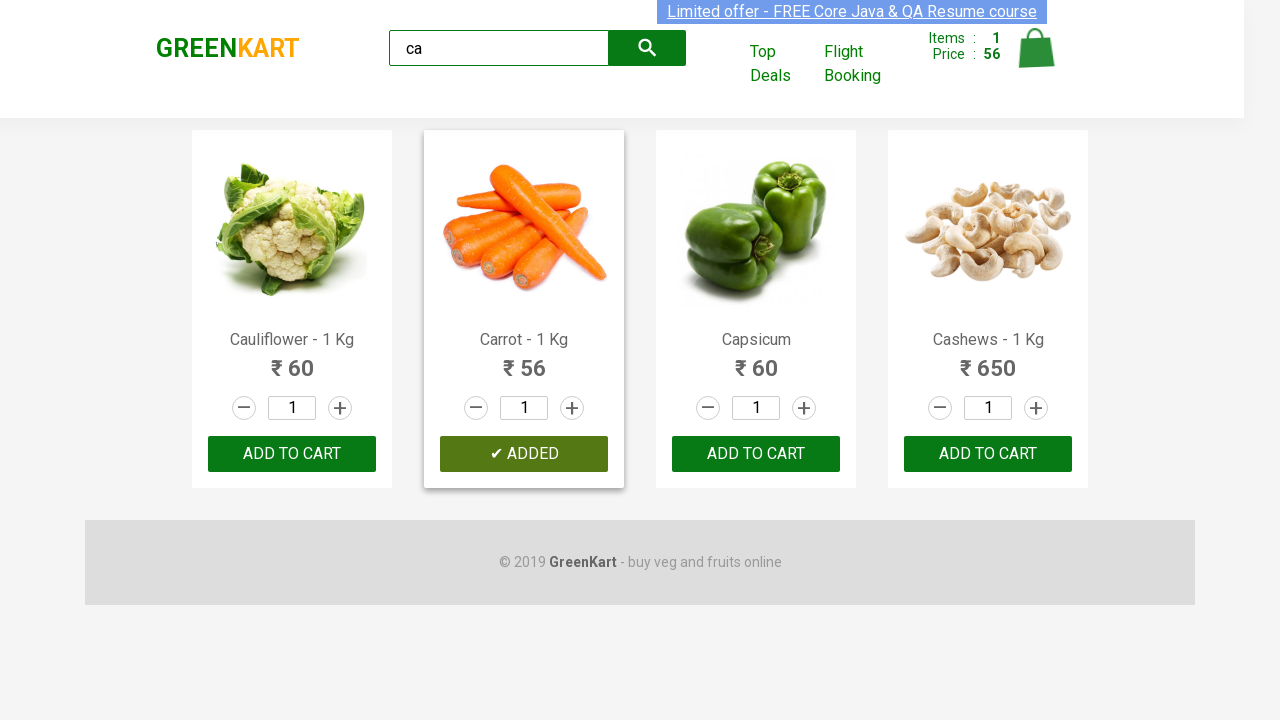

Retrieved all product elements from the page
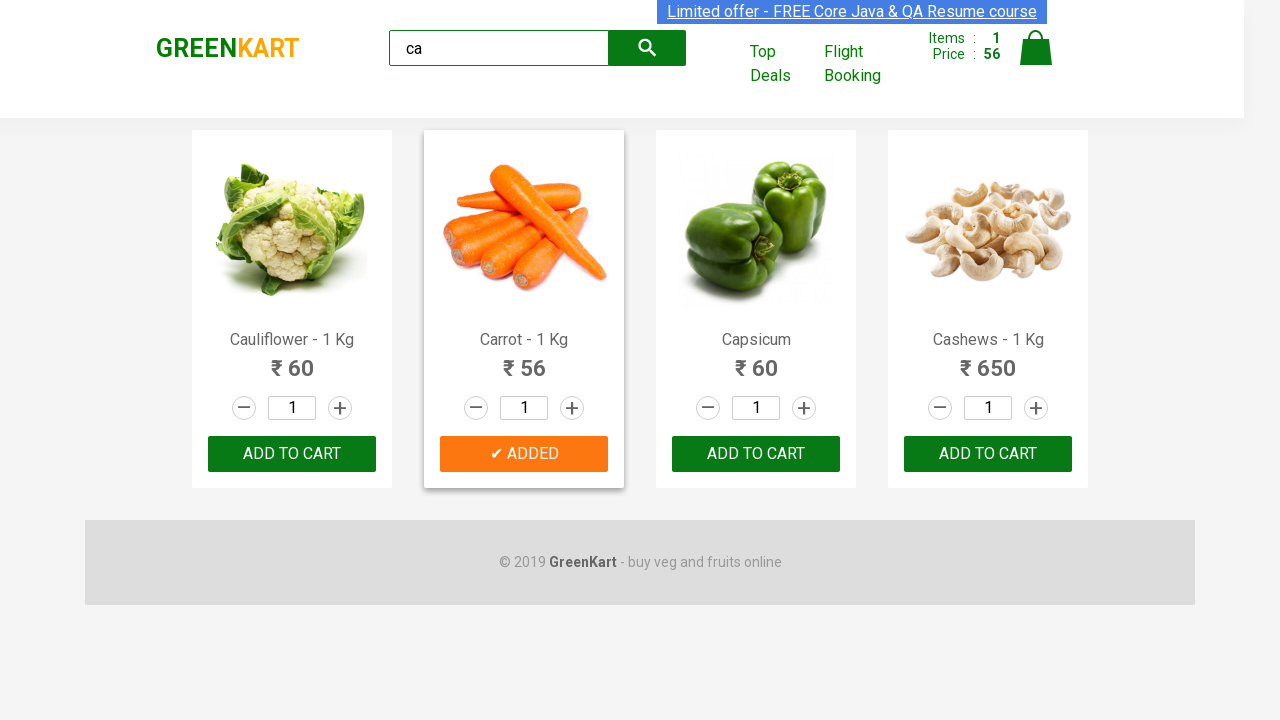

Retrieved product name: Cauliflower - 1 Kg
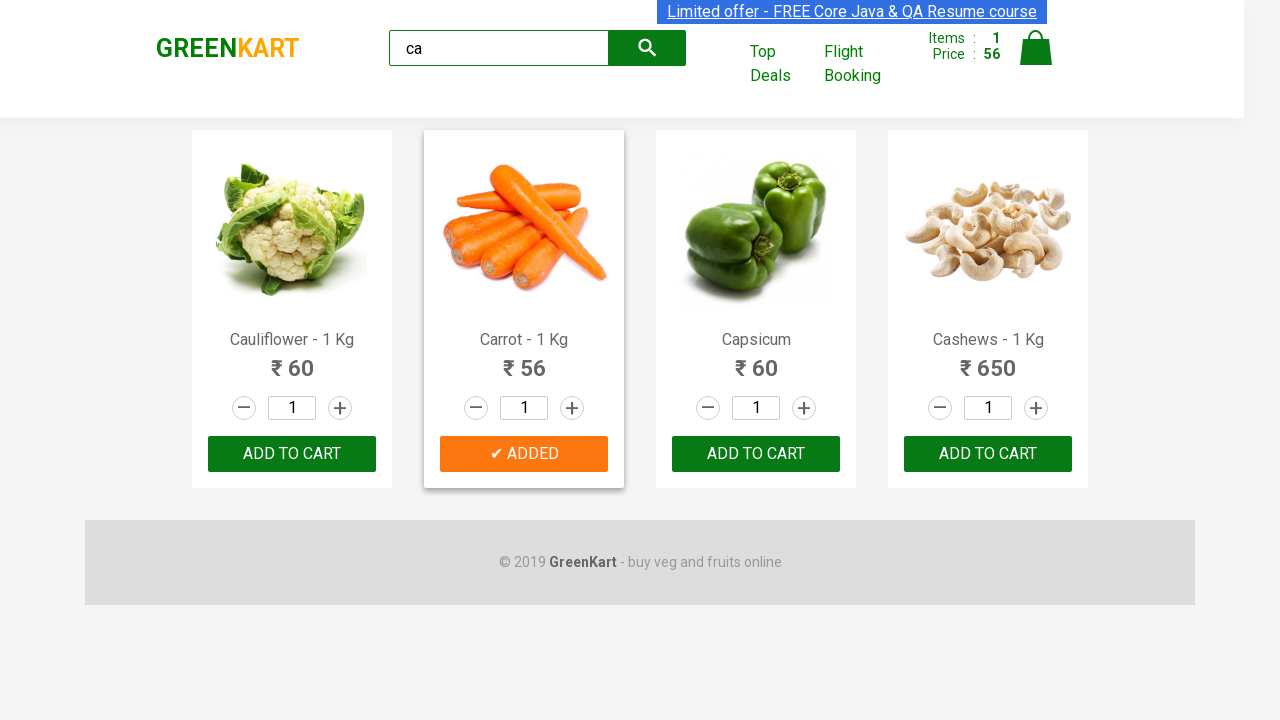

Retrieved product name: Carrot - 1 Kg
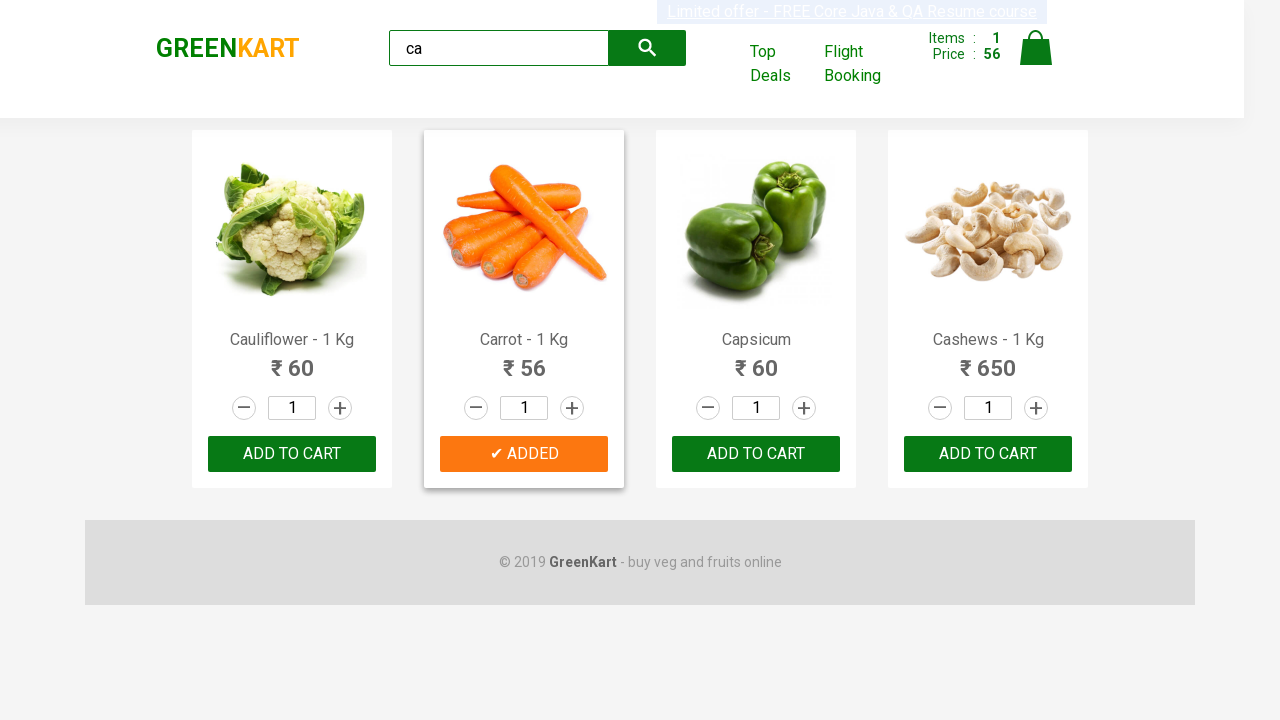

Retrieved product name: Capsicum
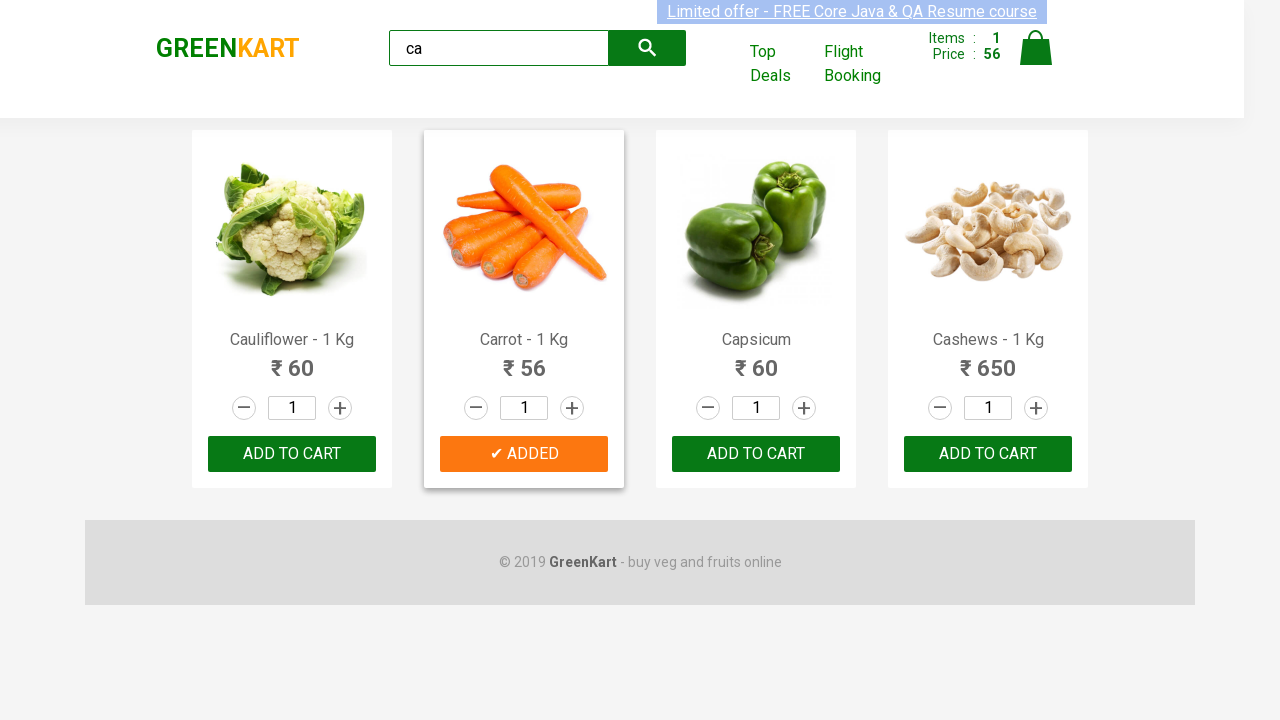

Retrieved product name: Cashews - 1 Kg
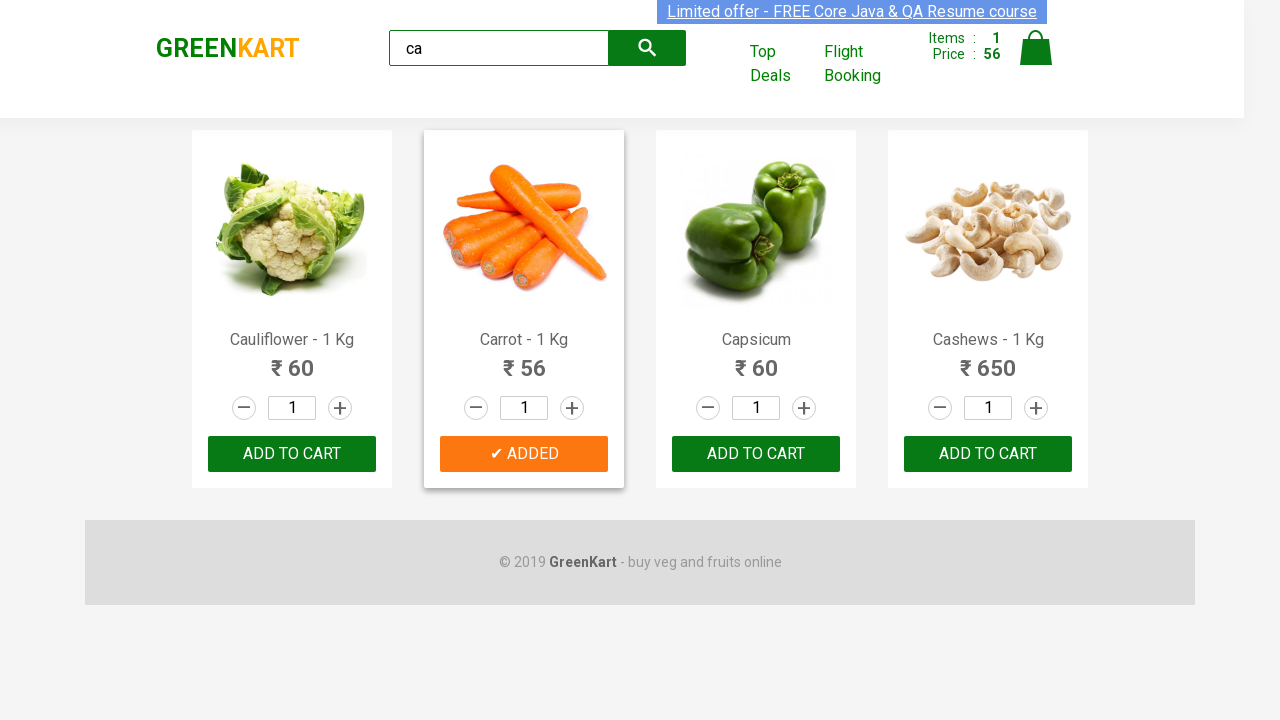

Found Cashews product and clicked ADD TO CART button at (988, 454) on .products .product >> nth=3 >> button
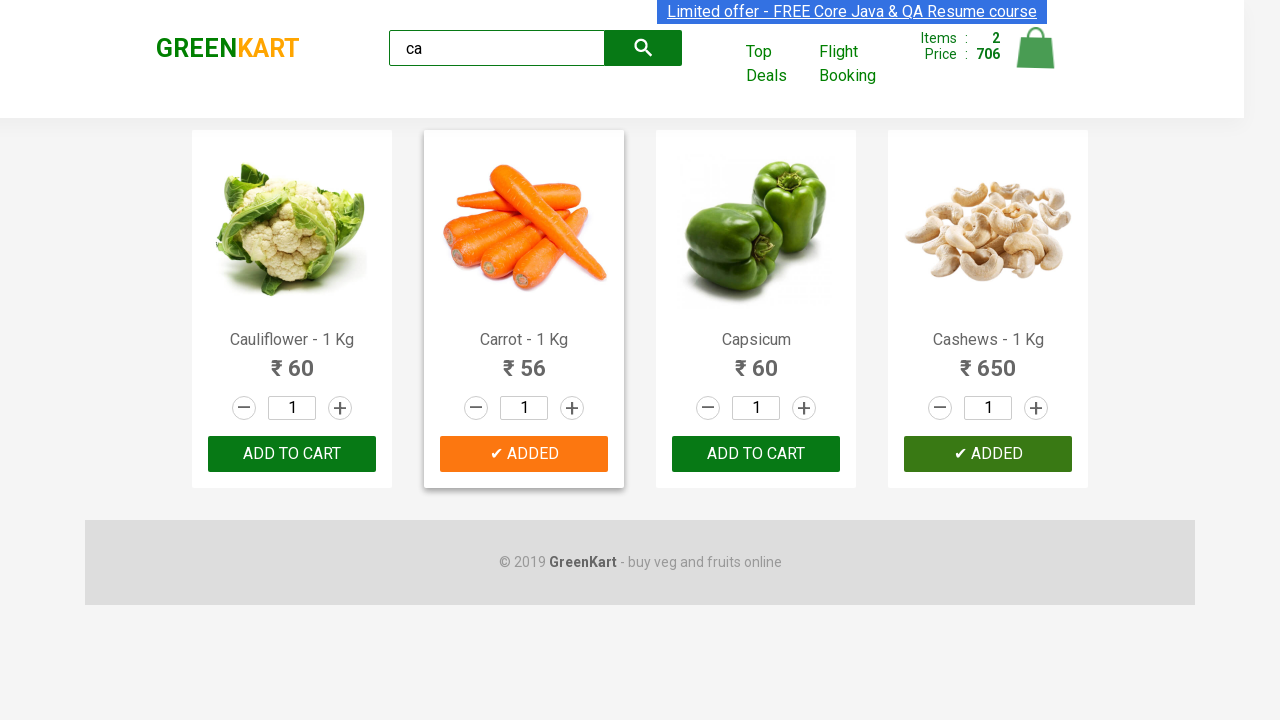

Verified that brand text equals 'GREENKART'
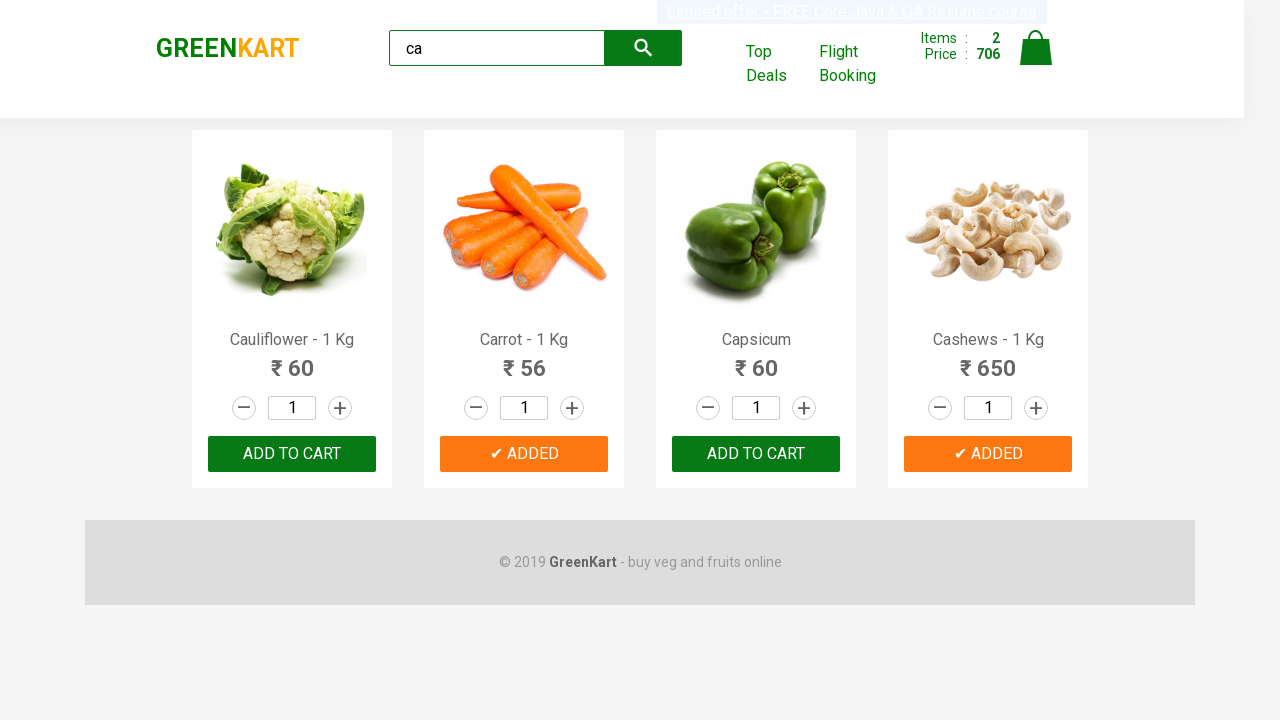

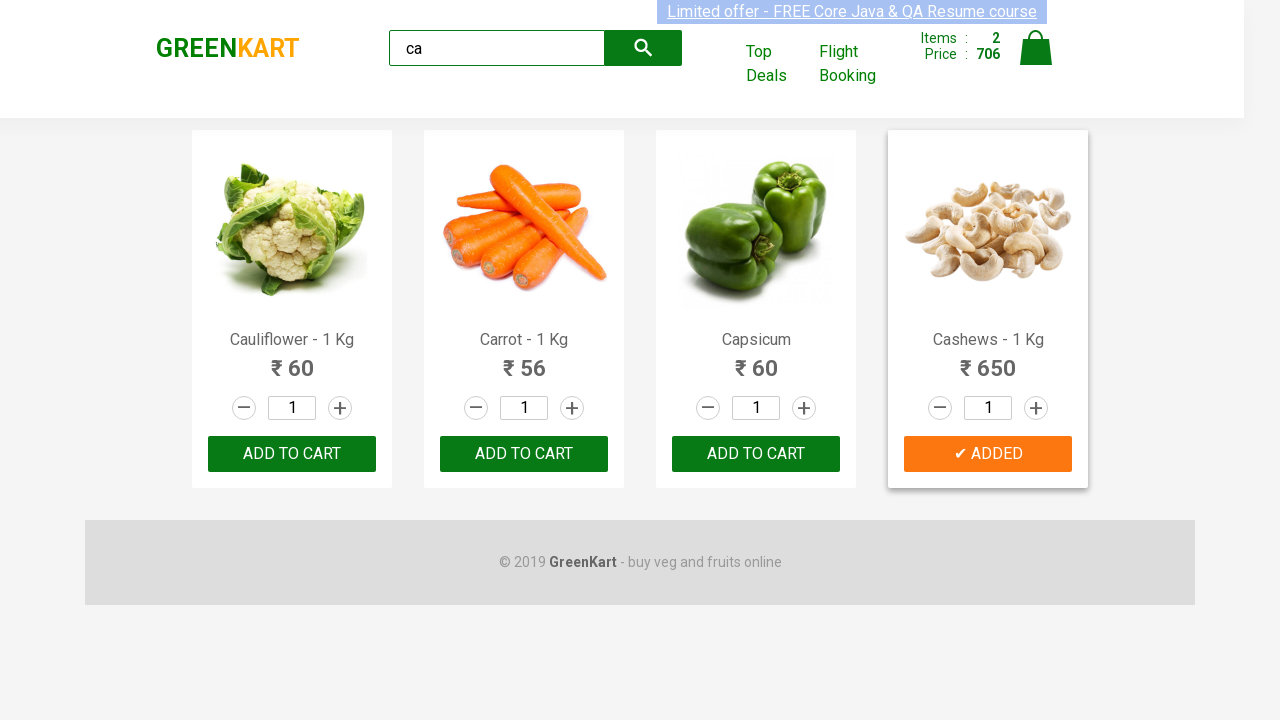